Tests date picker widget functionality by selecting a date from a calendar dropdown and entering a date/time value in a datetime picker input field

Starting URL: https://demoqa.com/date-picker

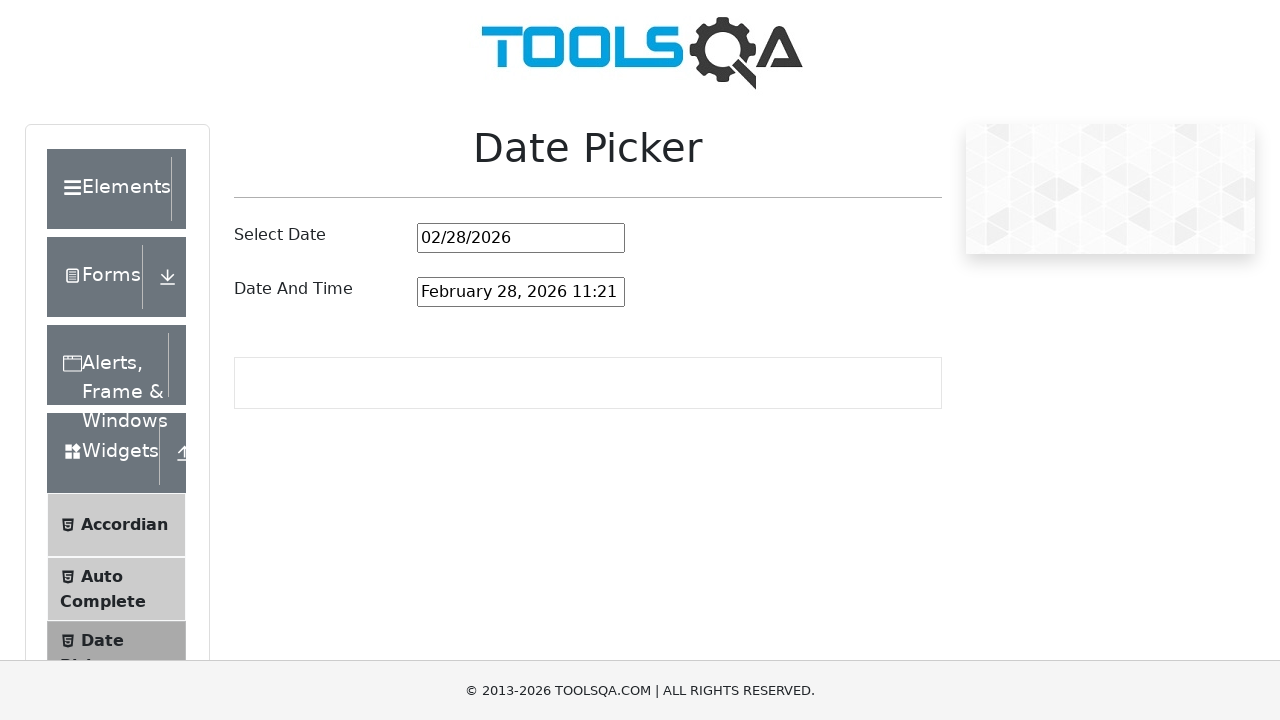

Scrolled down 300 pixels to make date picker visible
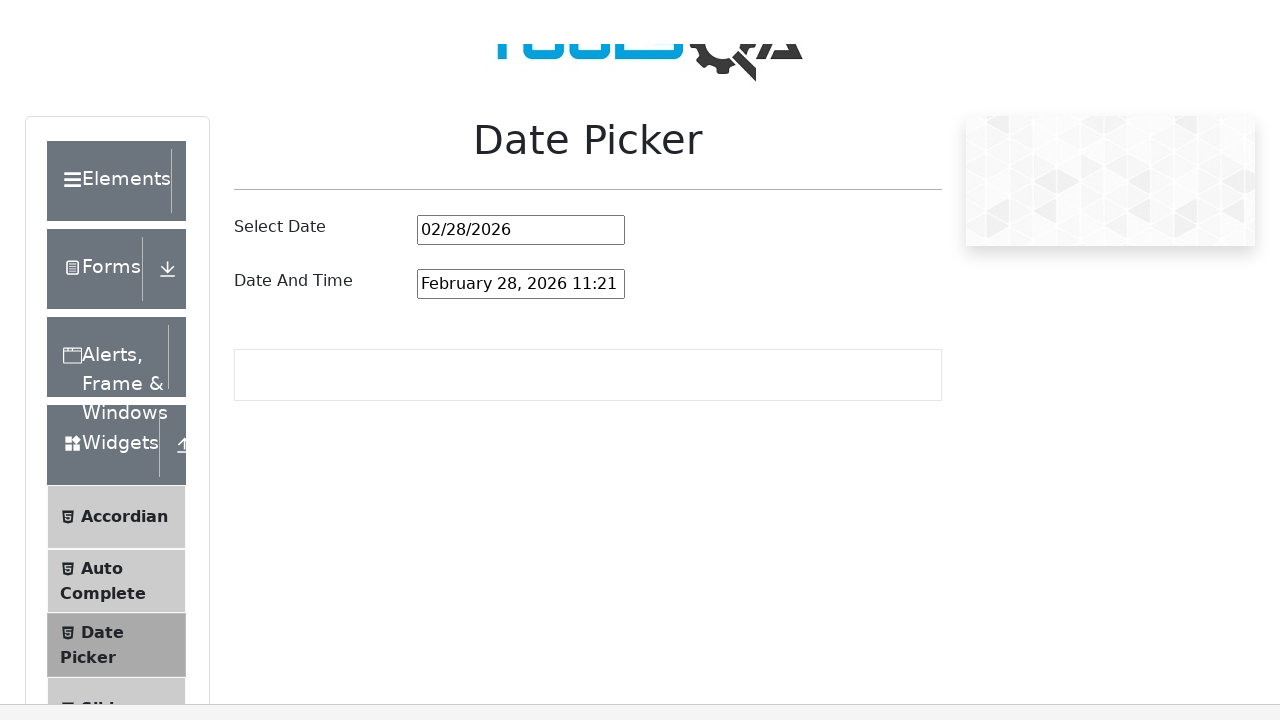

Clicked on date picker input to open calendar dropdown at (521, 238) on input#datePickerMonthYearInput
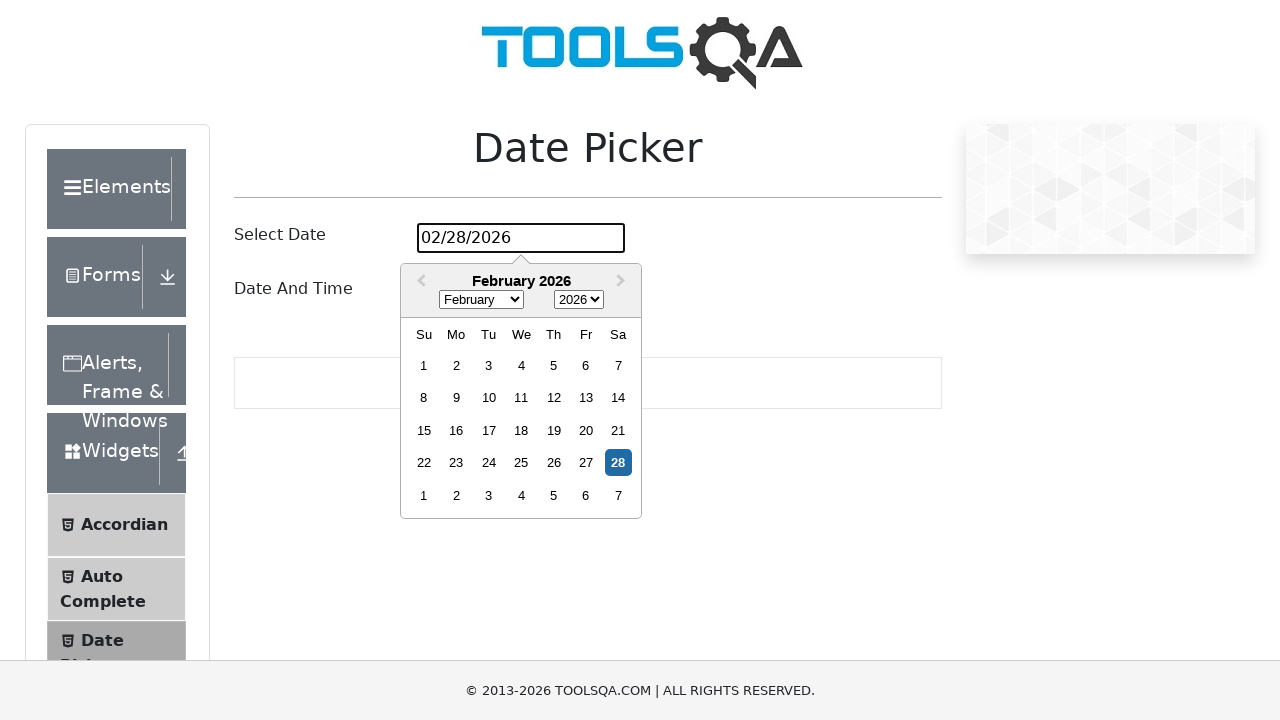

Selected year 1990 from year dropdown on .react-datepicker__year-select
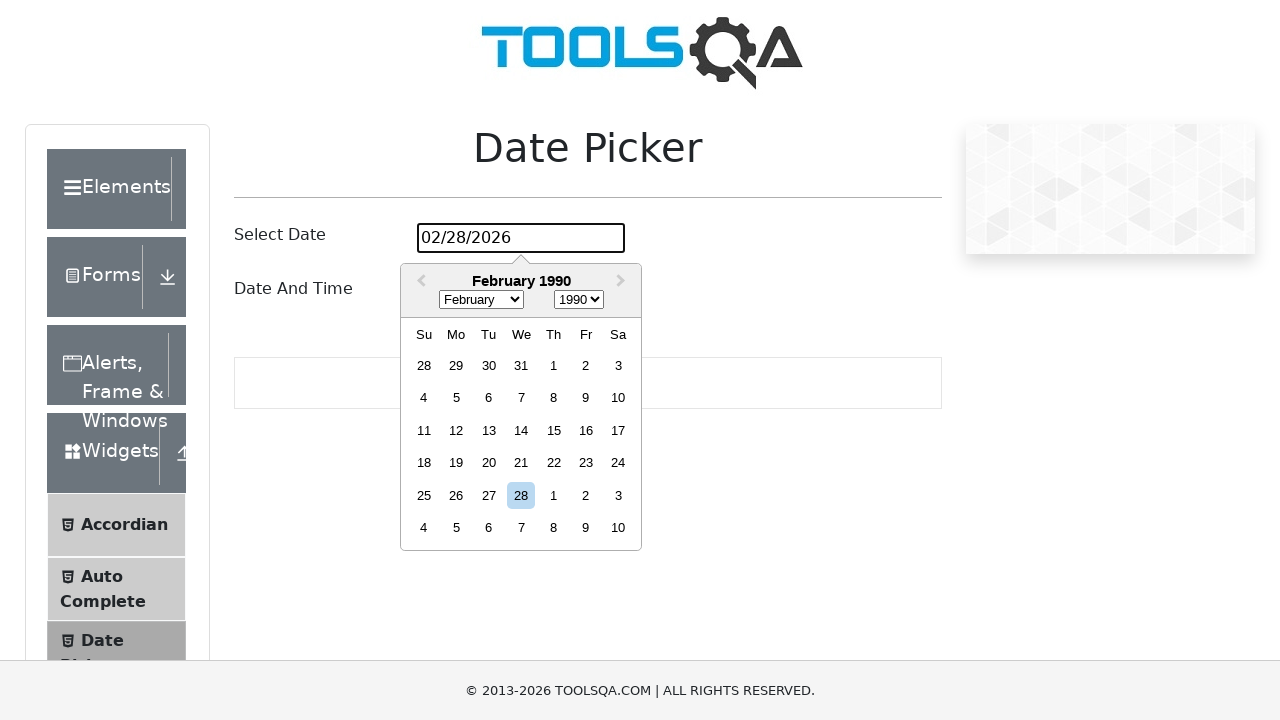

Selected December from month dropdown on .react-datepicker__month-select
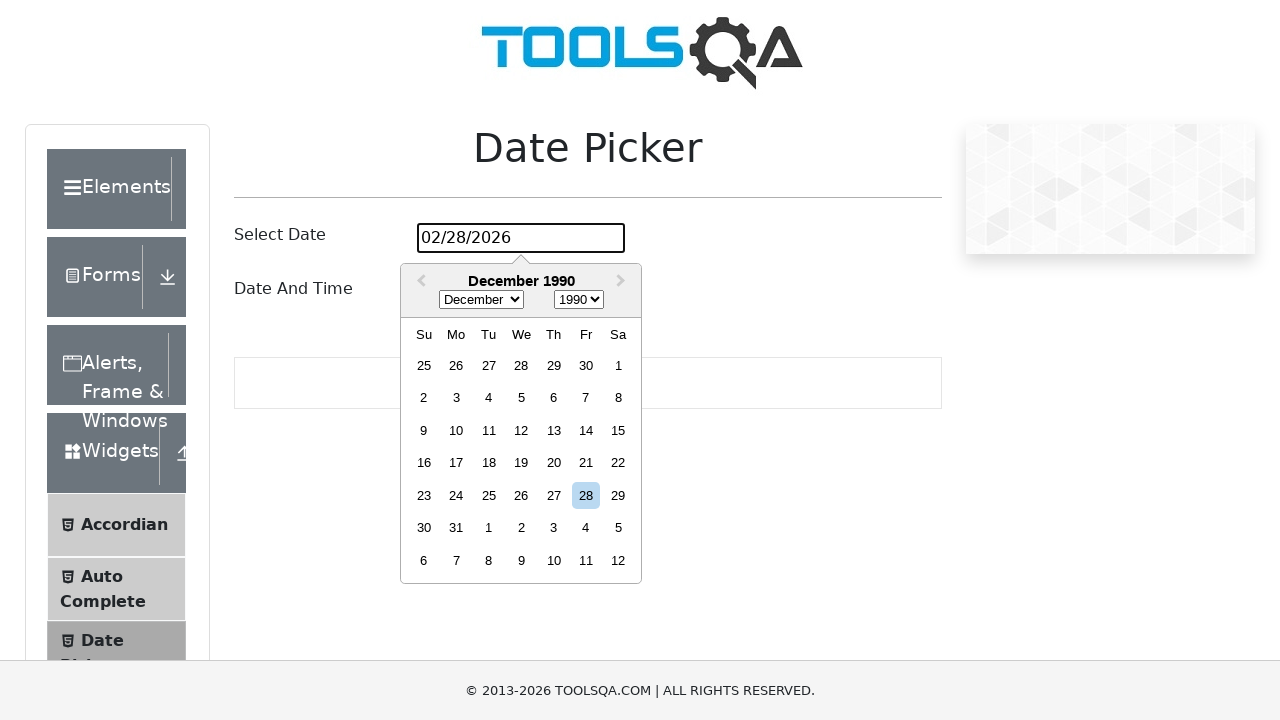

Clicked on day 21 in calendar to select December 21, 1990 at (586, 463) on xpath=//div[contains(text(),'21')]
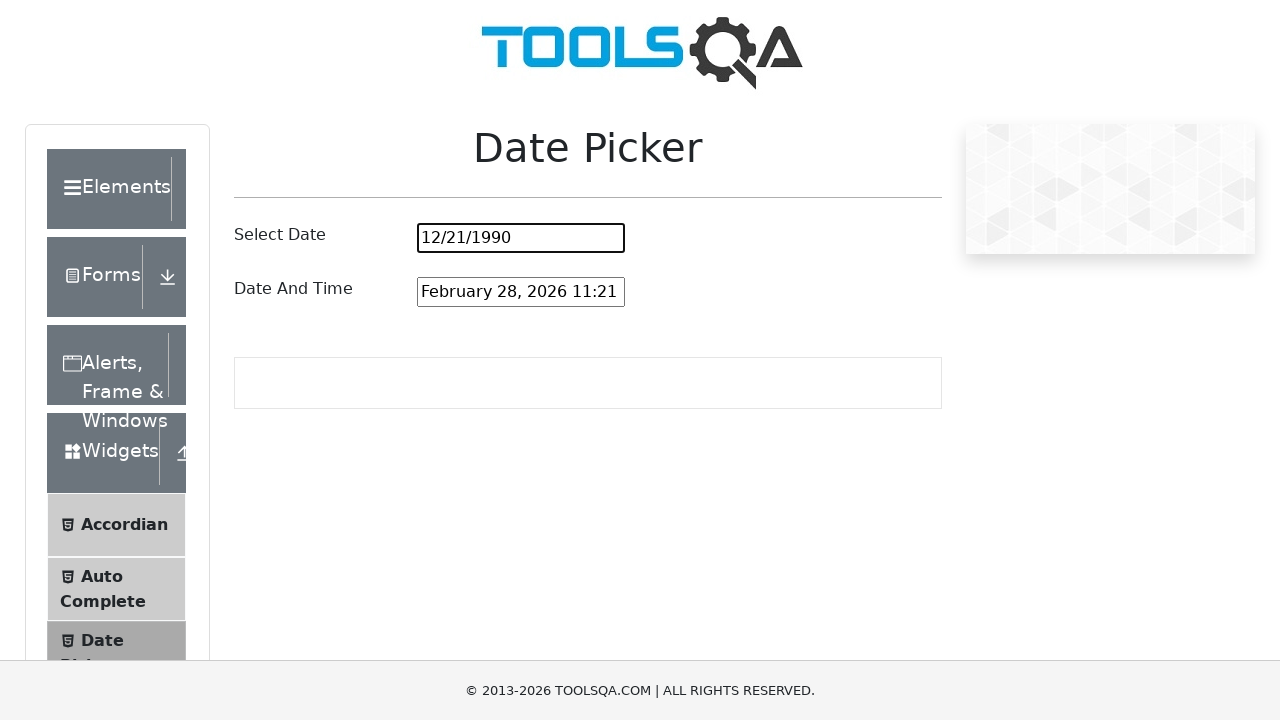

Date and time picker input field became available
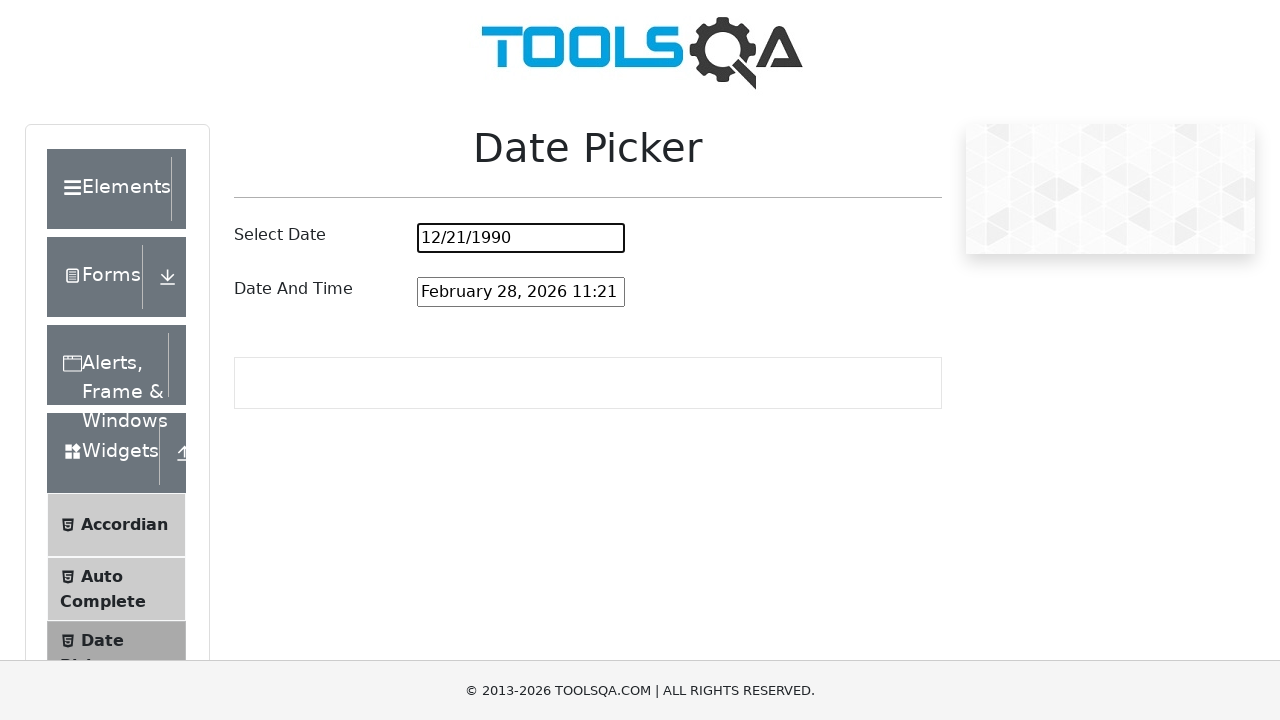

Clicked on date and time picker input field at (521, 292) on input#dateAndTimePickerInput
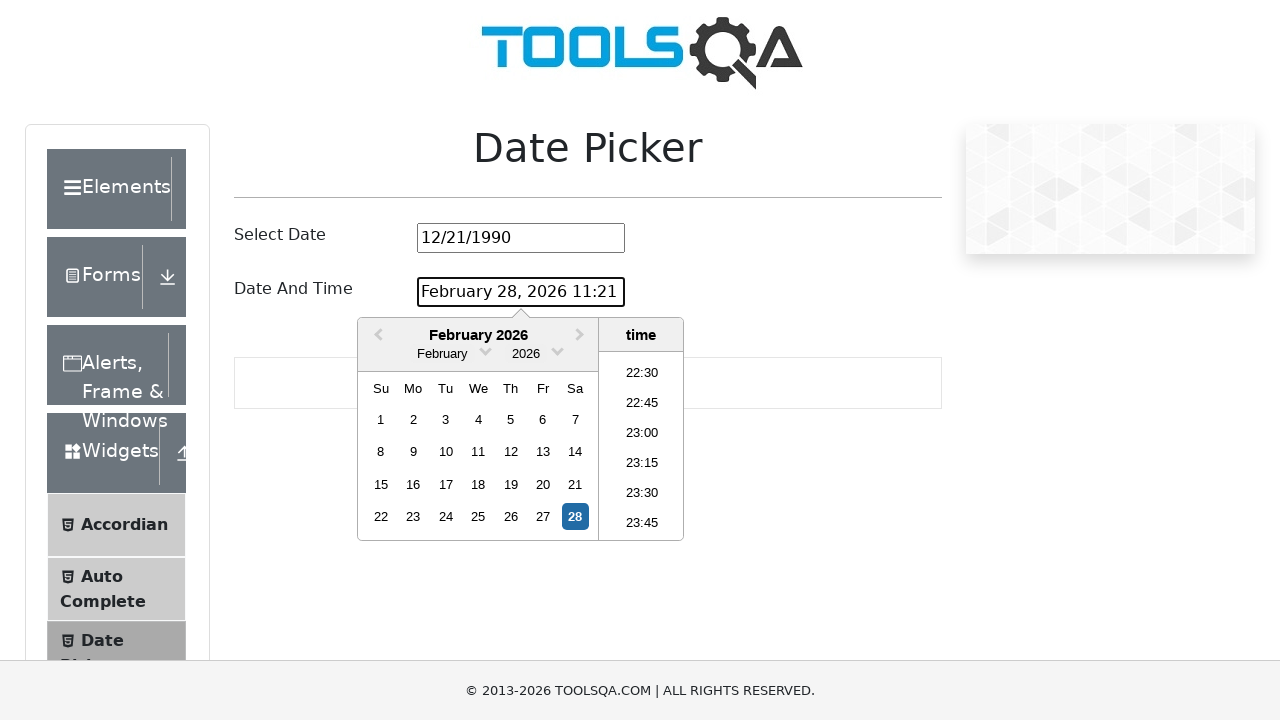

Selected all text in date and time picker input
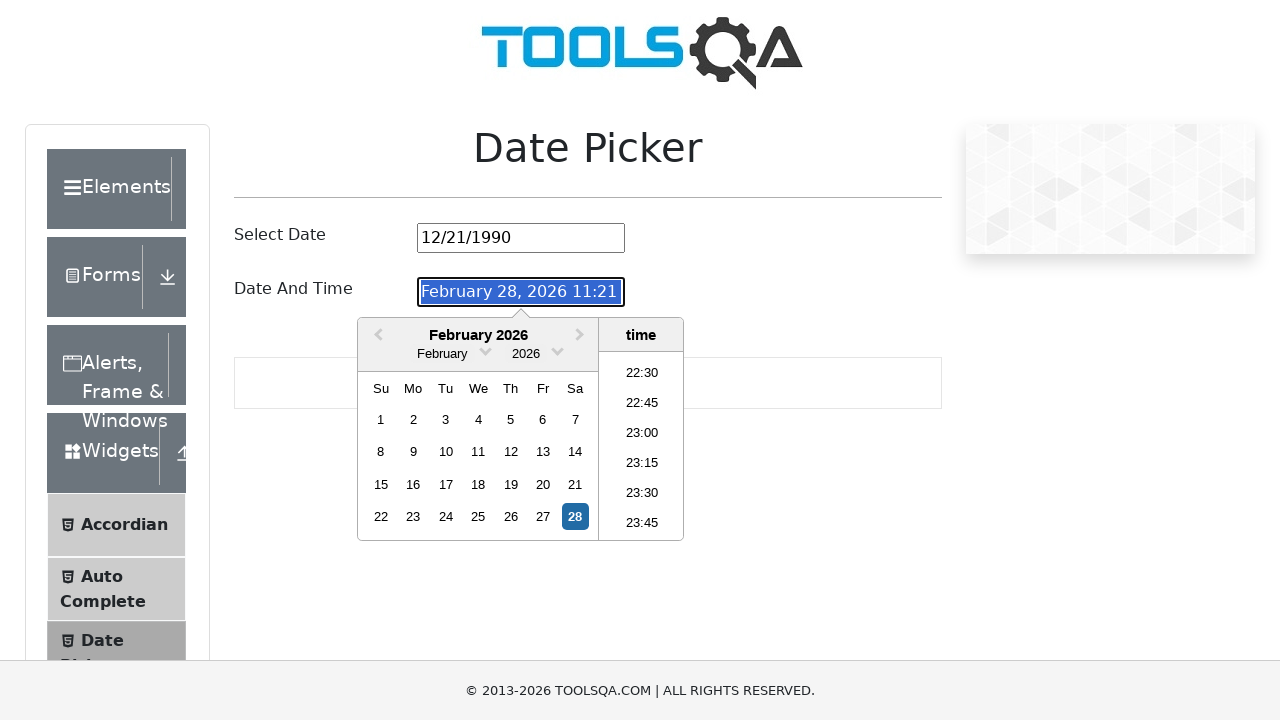

Cleared the date and time picker input field
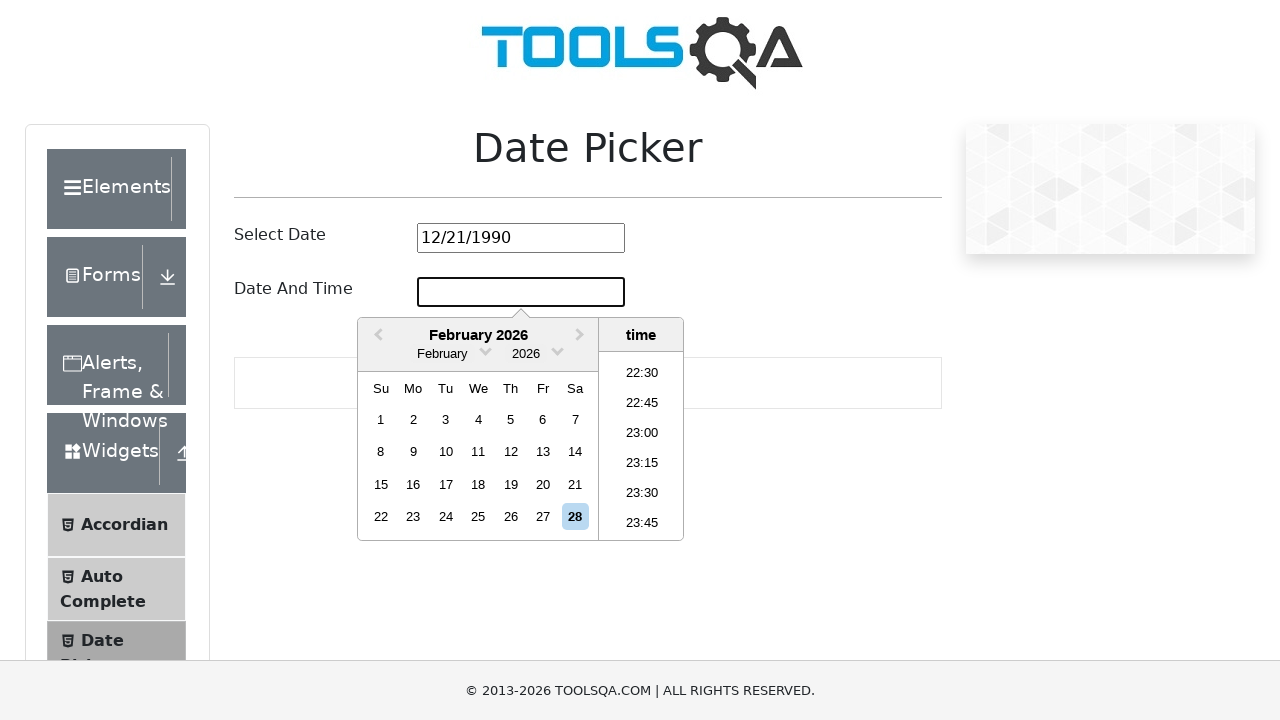

Filled date and time picker with 'April 23, 1995 3:15 PM' on input#dateAndTimePickerInput
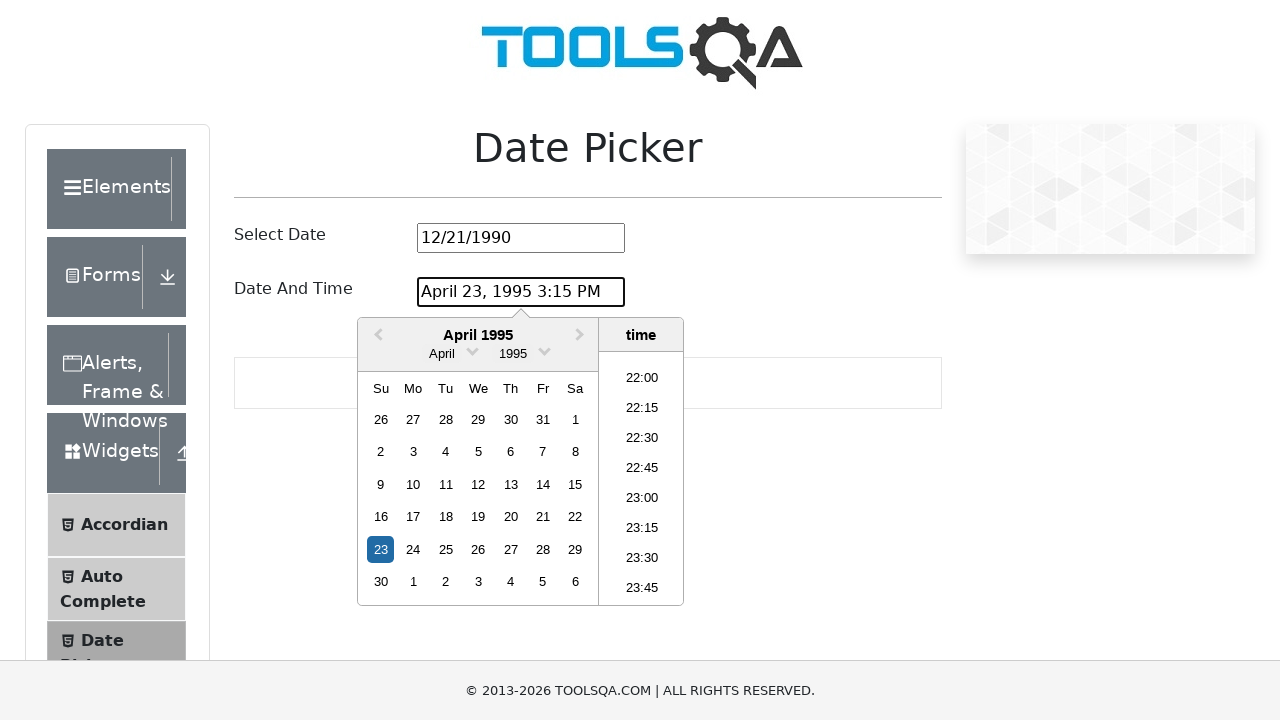

Pressed Enter to confirm date and time selection
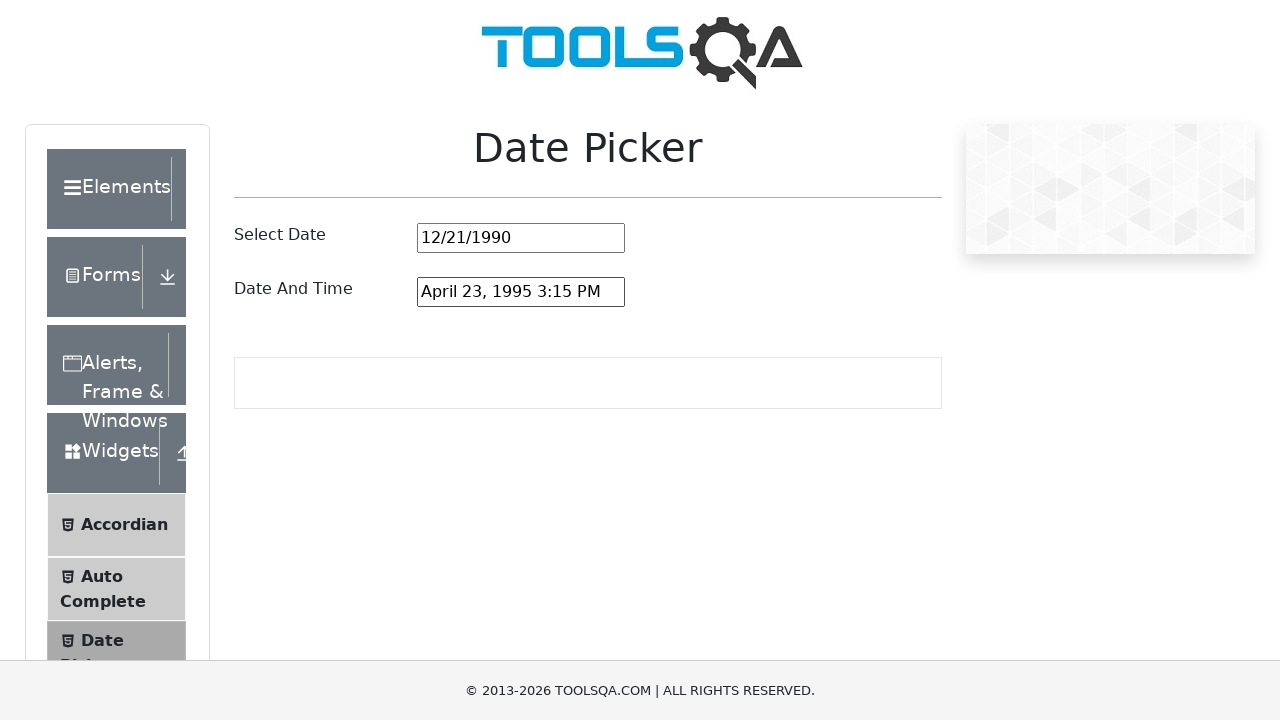

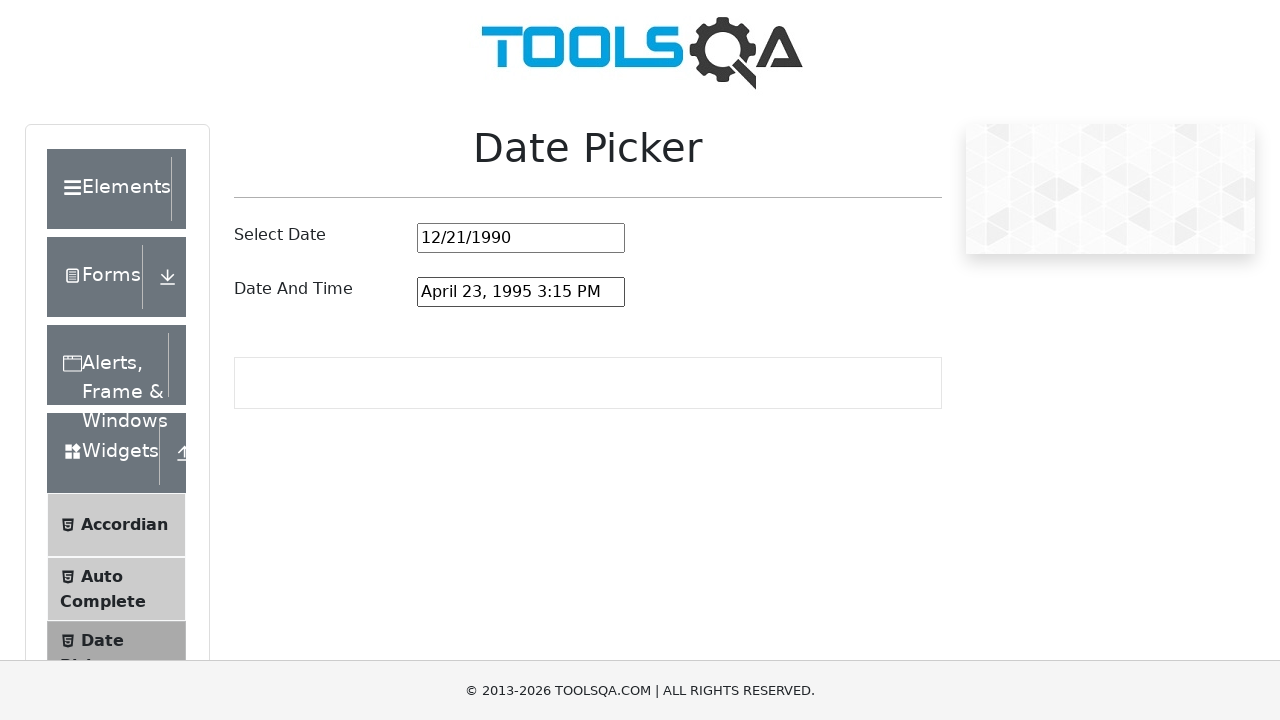